Tests login error handling with password containing leading/trailing whitespace, verifying appropriate error message is displayed

Starting URL: https://www.saucedemo.com/

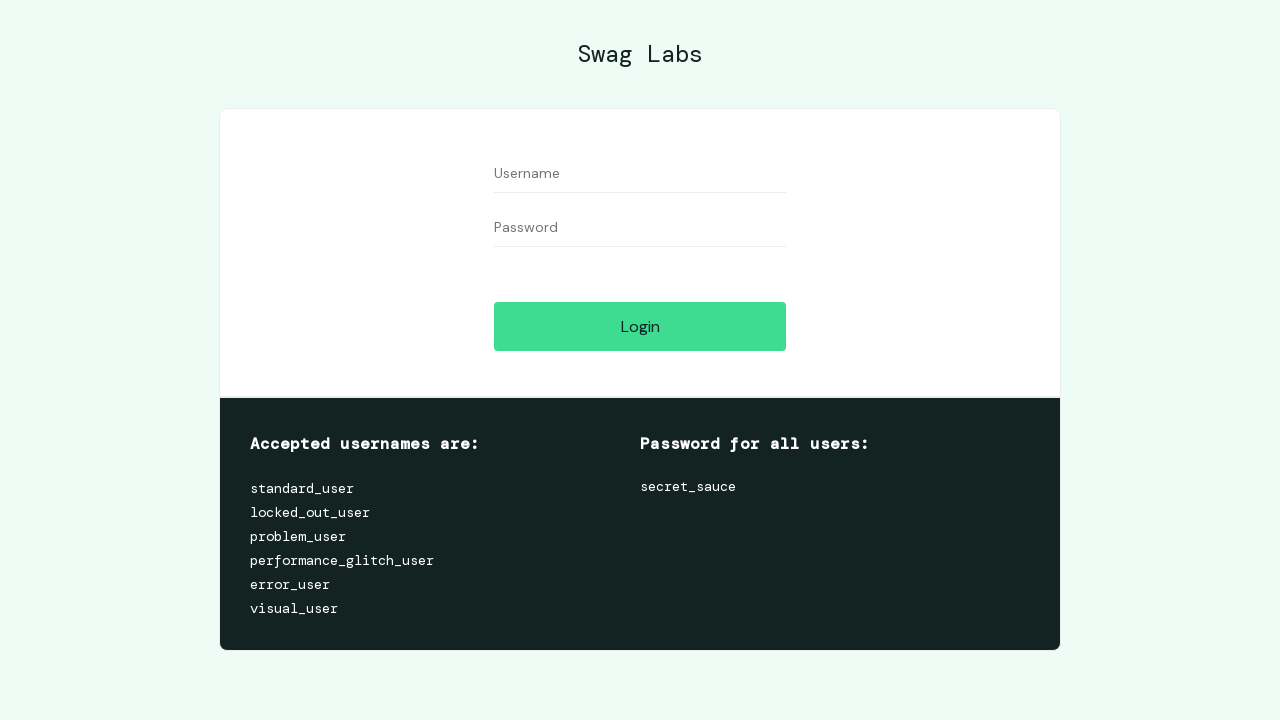

Filled username field with 'standard_user' on #user-name
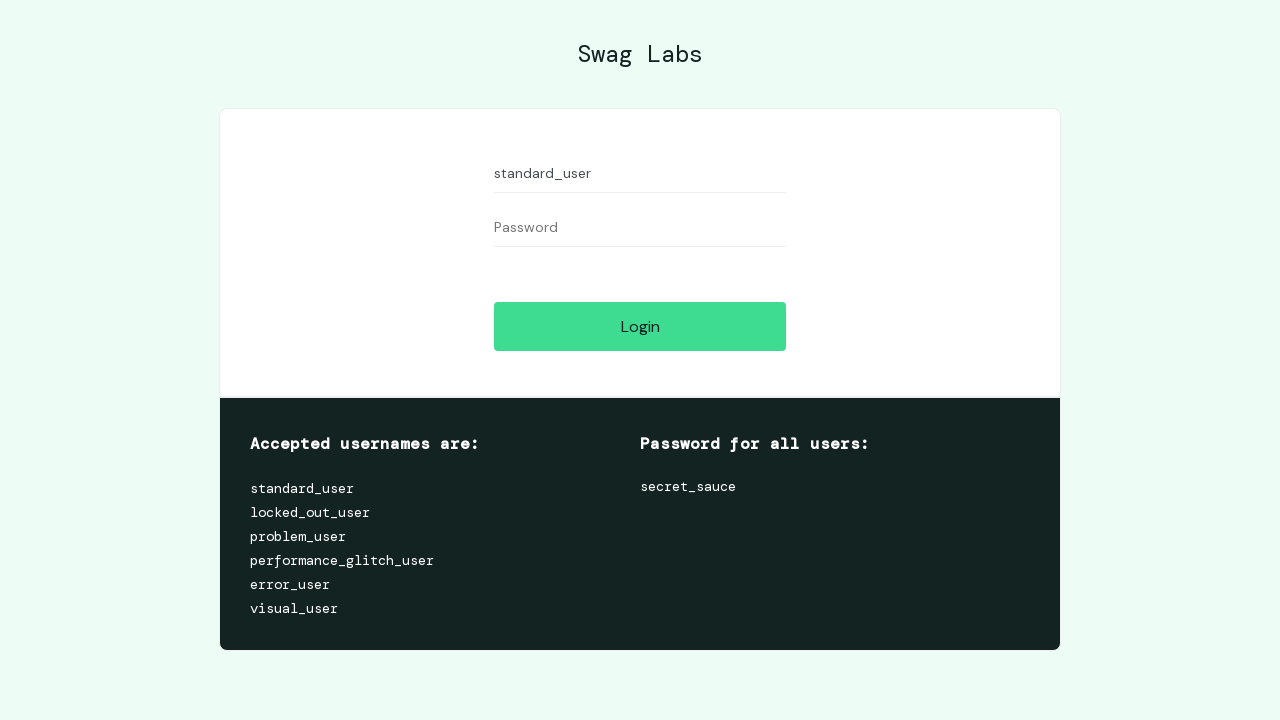

Filled password field with whitespace-padded invalid password ' wrong_password ' on #password
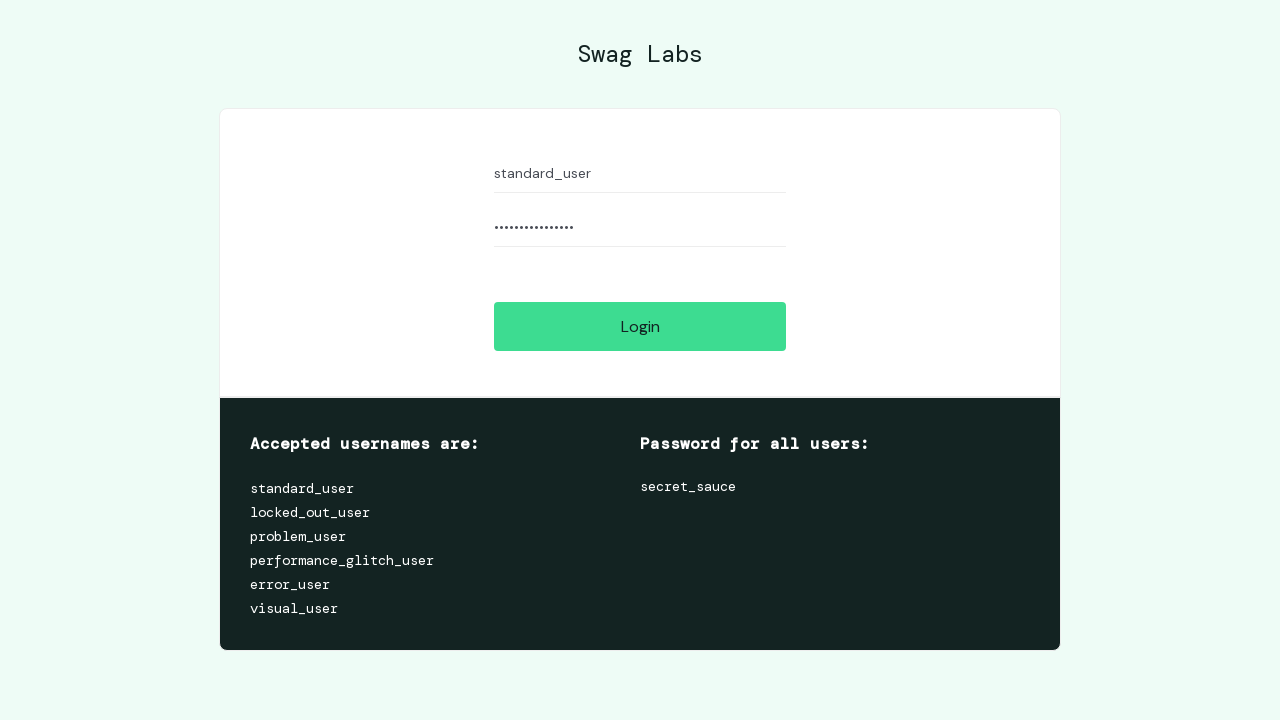

Clicked login button to attempt authentication at (640, 326) on #login-button
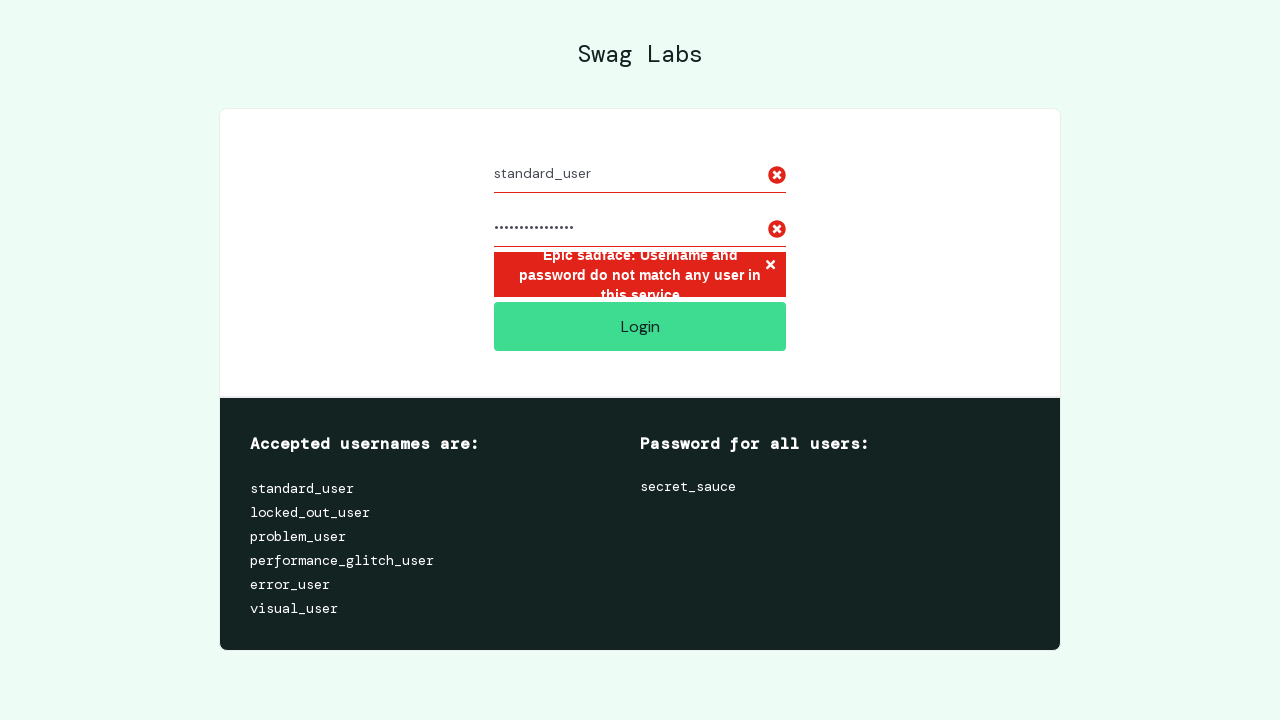

Error message element loaded and is visible
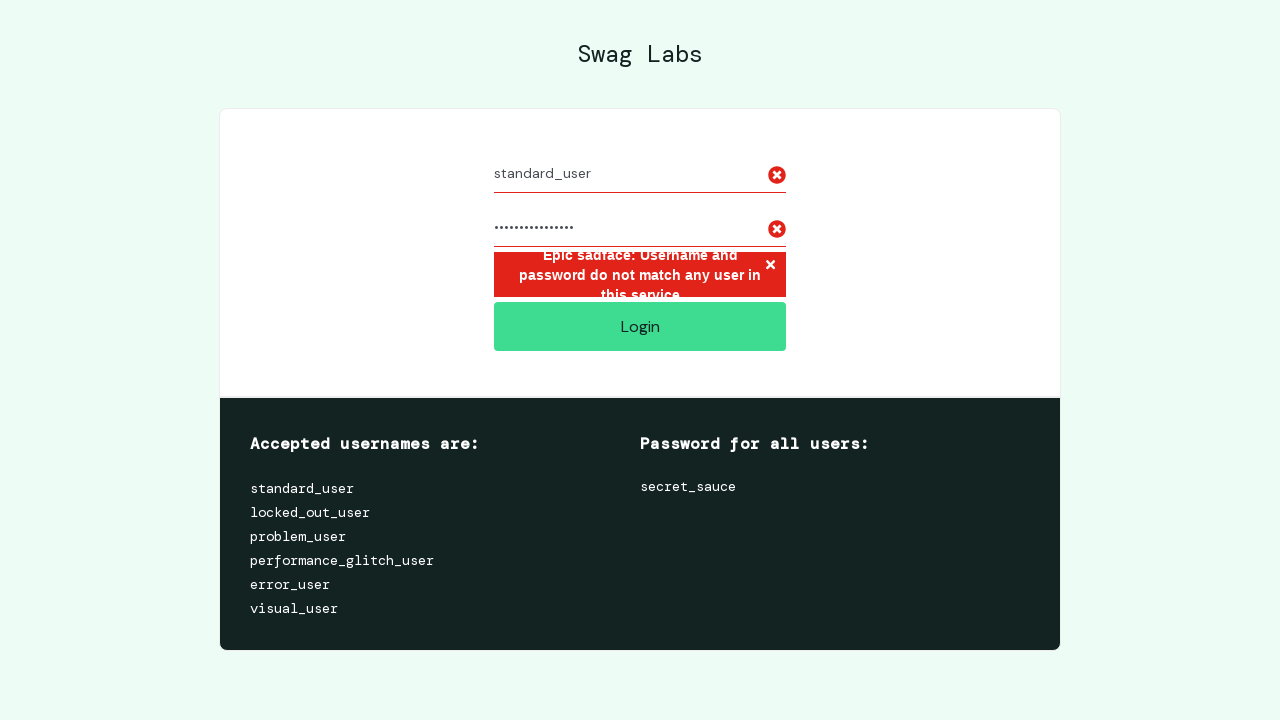

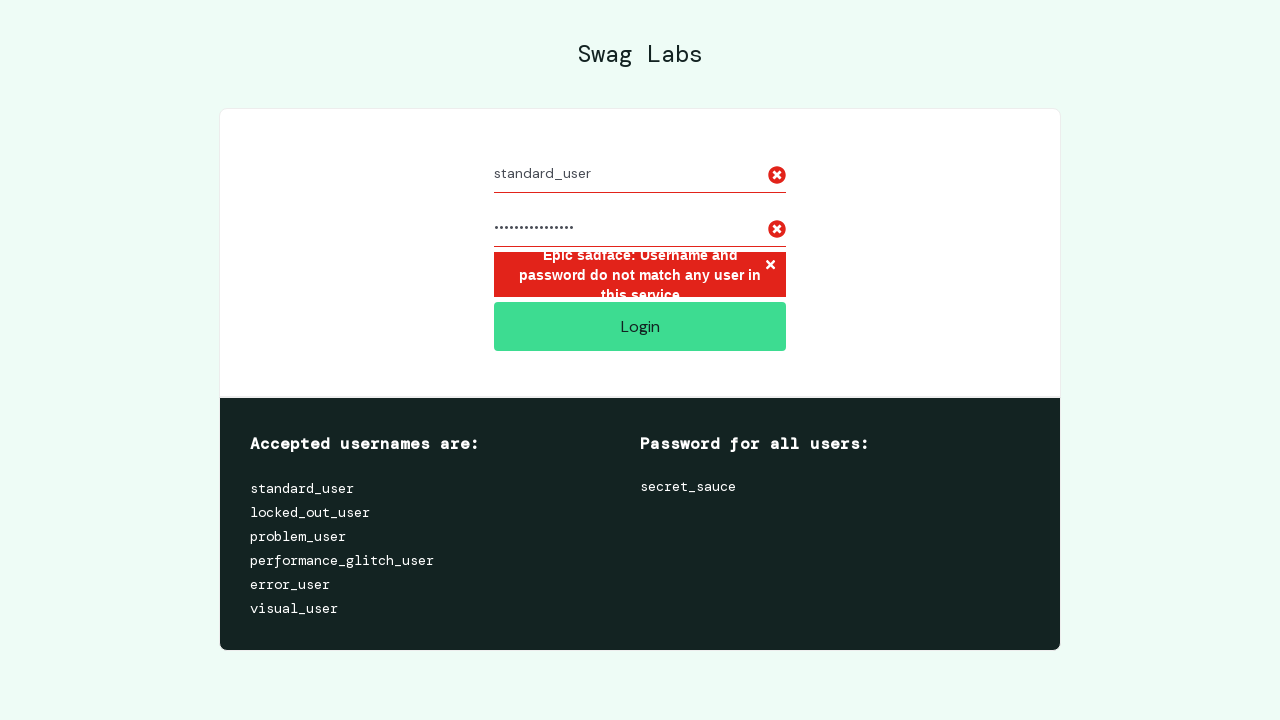